Tests website navigation by clicking on "Shop by Category" and then selecting a category from the navigation menu

Starting URL: https://ecommerce-playground.lambdatest.io/

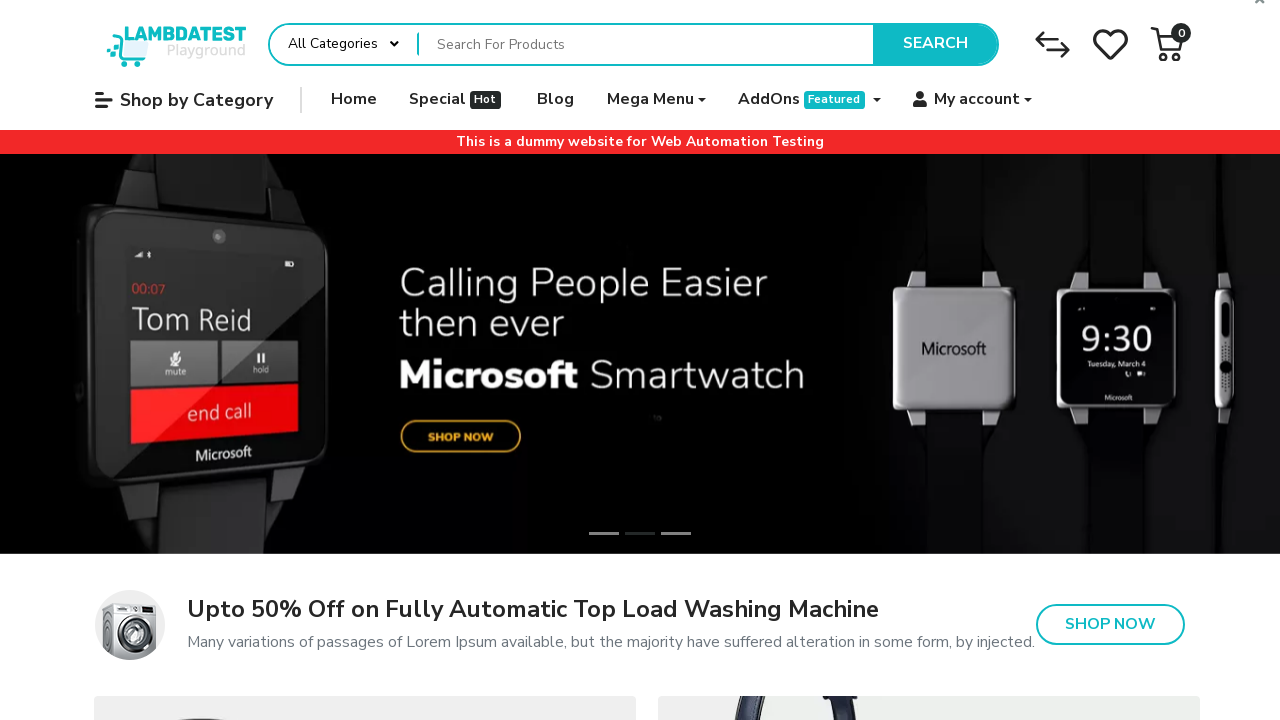

Clicked on 'Shop by Category' link at (184, 100) on text=Shop by Category
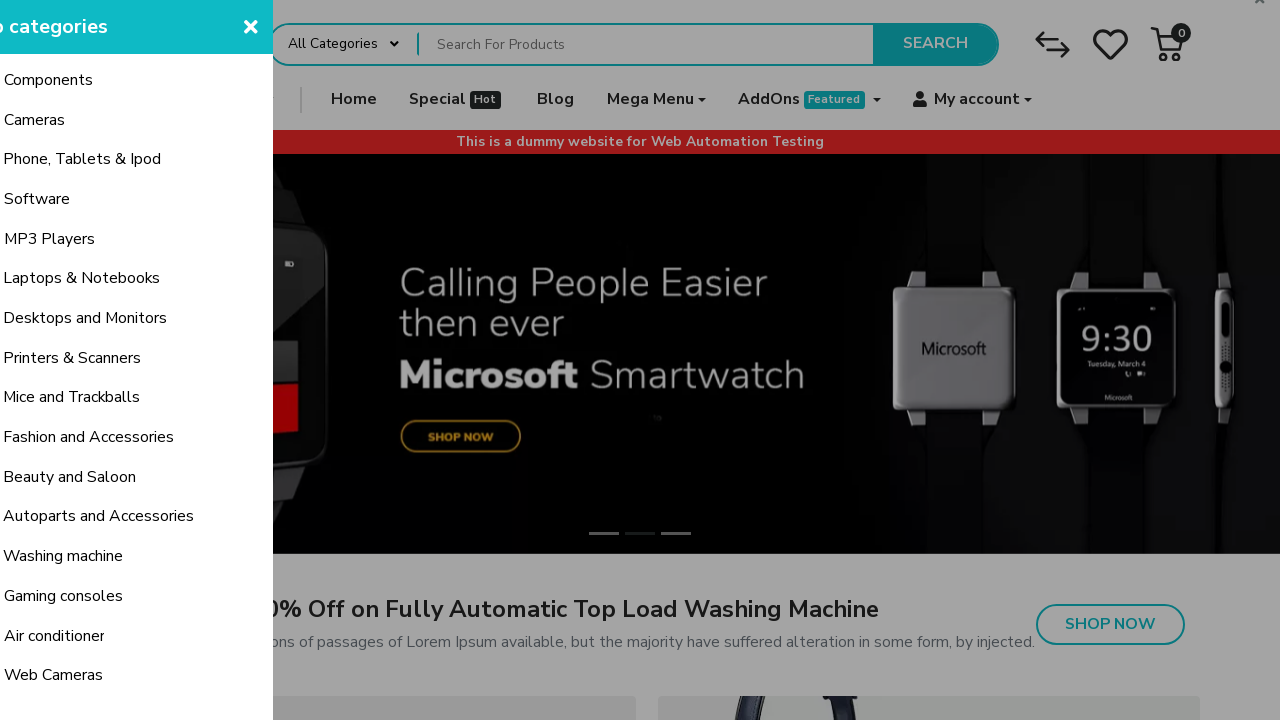

Category menu loaded with 5th category item visible
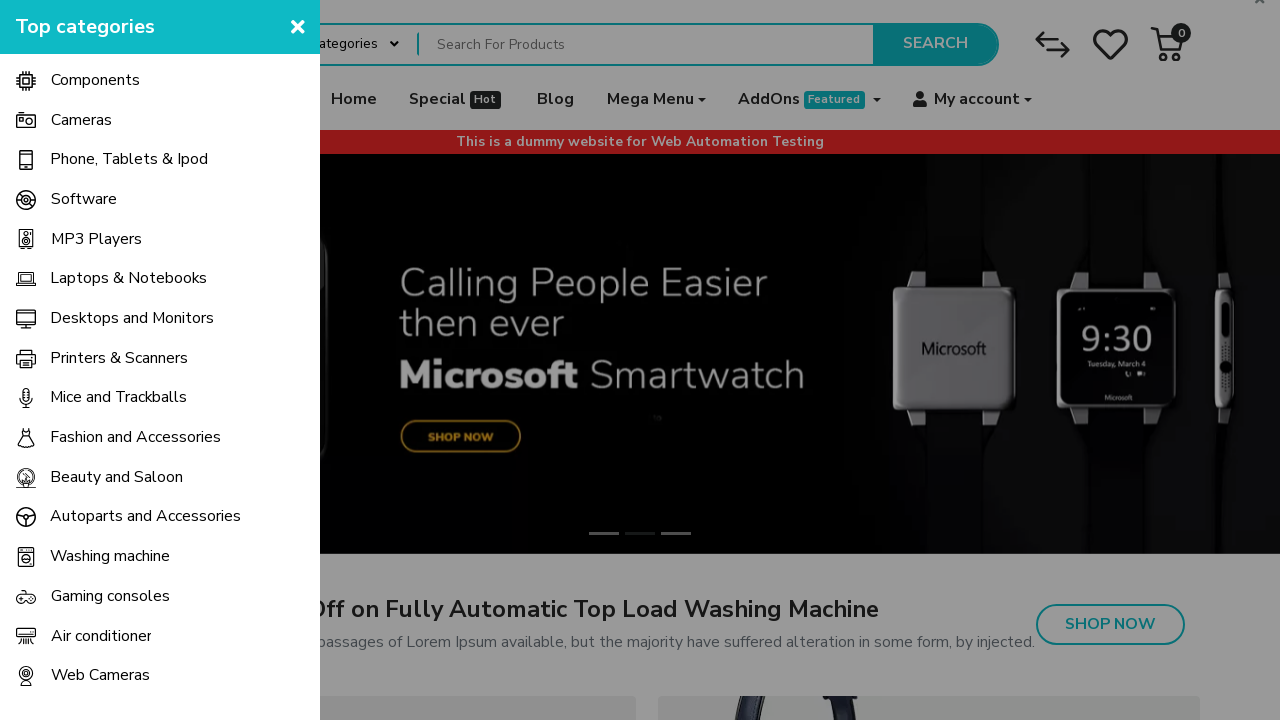

Clicked on 5th category item from navigation menu at (160, 239) on .entry-component .entry-widget nav.navbar ul li:nth-child(5) a
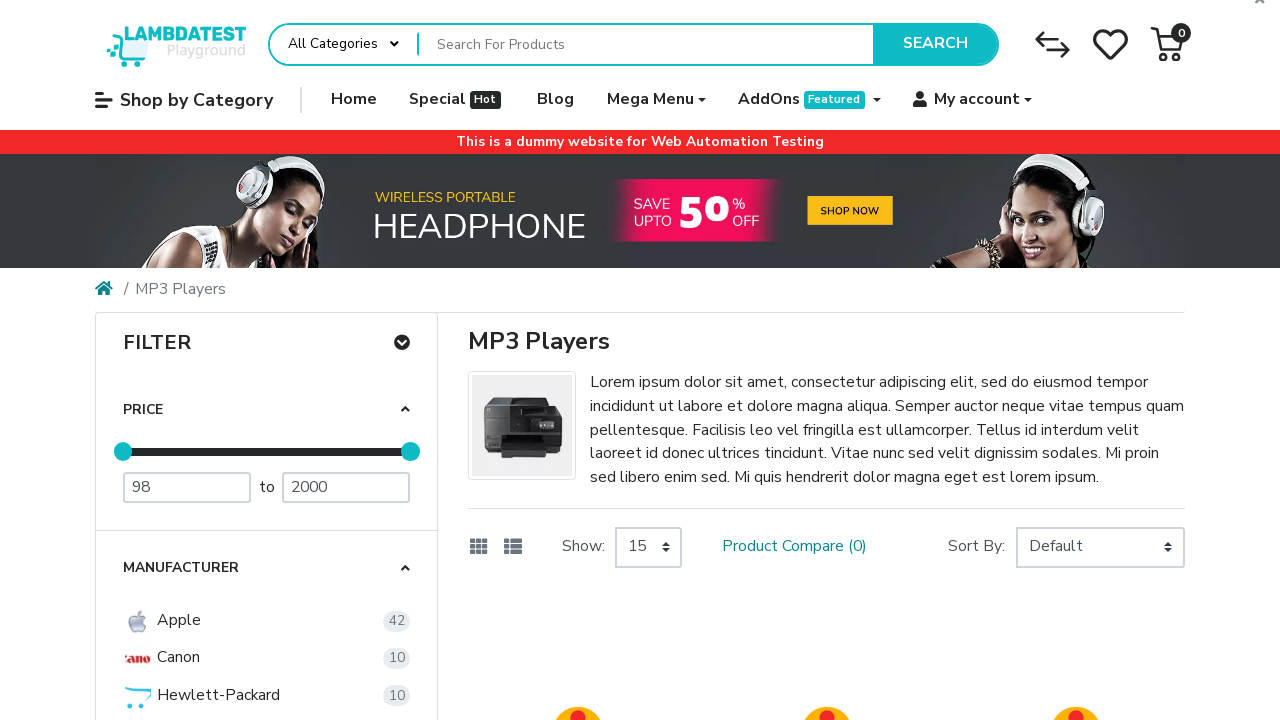

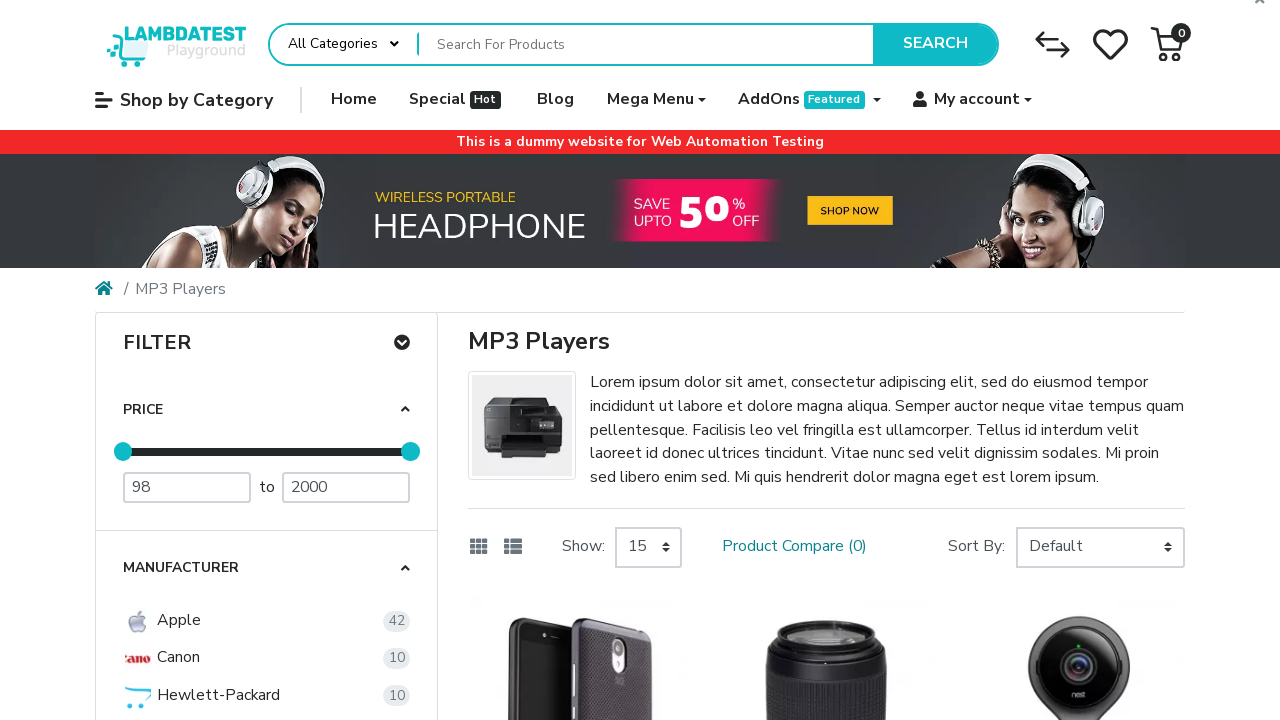